Tests auto-suggest dropdown functionality by typing partial country name and selecting the full country from suggestions

Starting URL: https://rahulshettyacademy.com/dropdownsPractise/

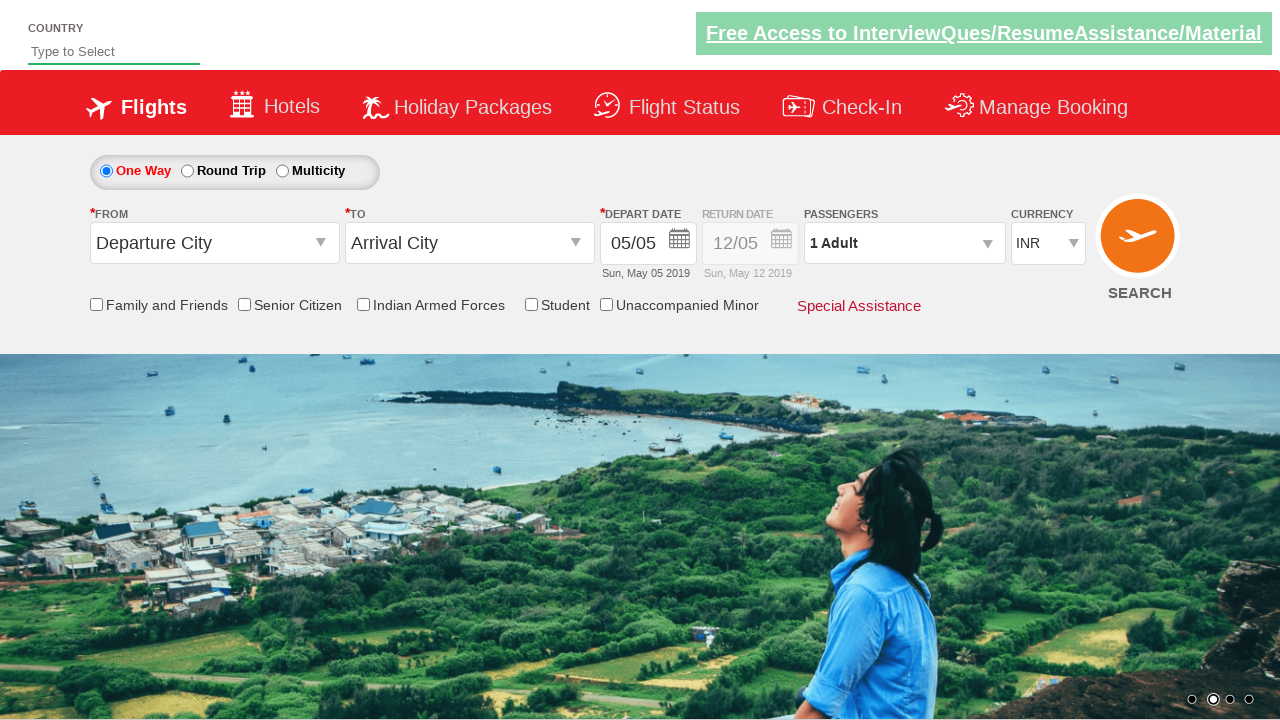

Filled autosuggest field with 'Arab' on #autosuggest
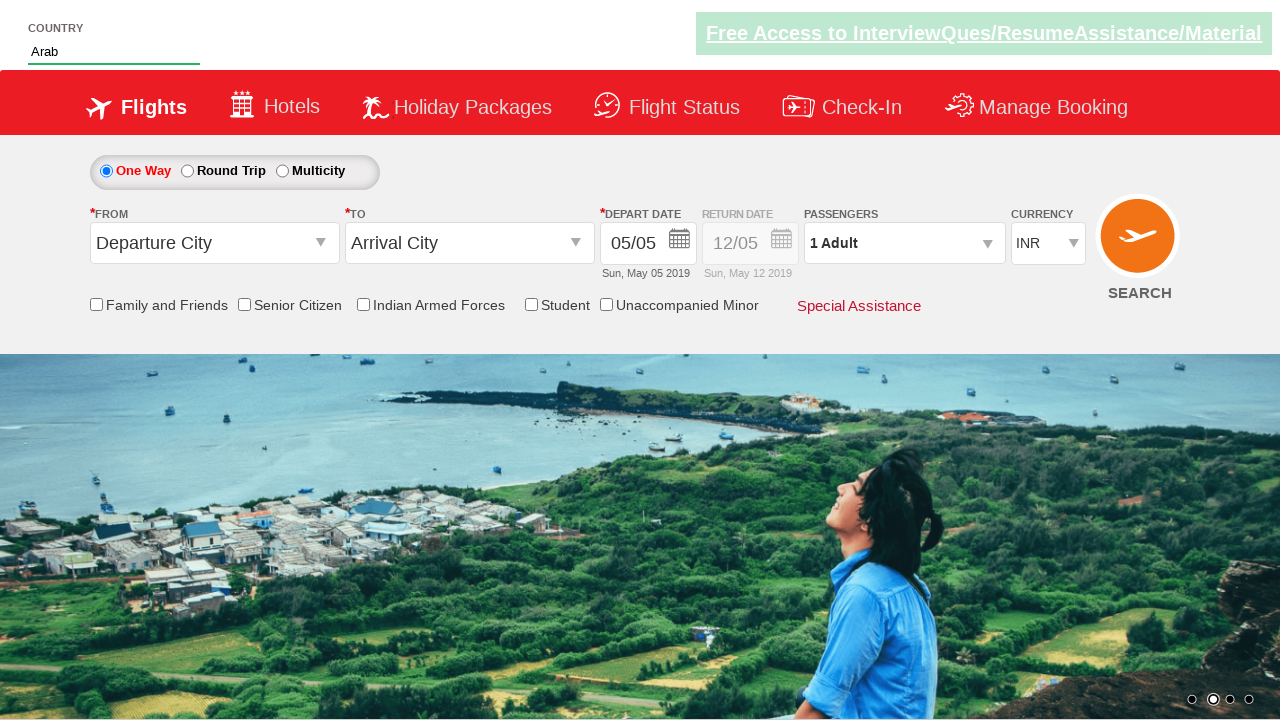

Auto-suggest dropdown suggestions appeared
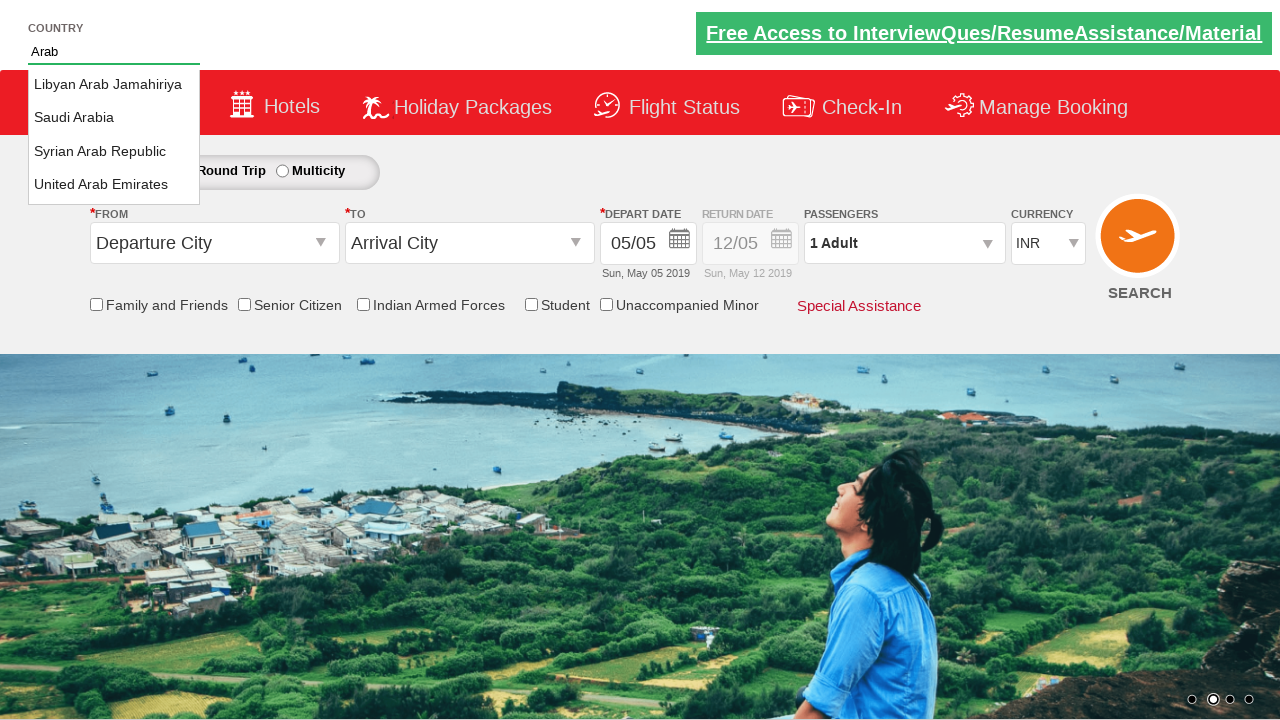

Located all suggestion items in dropdown
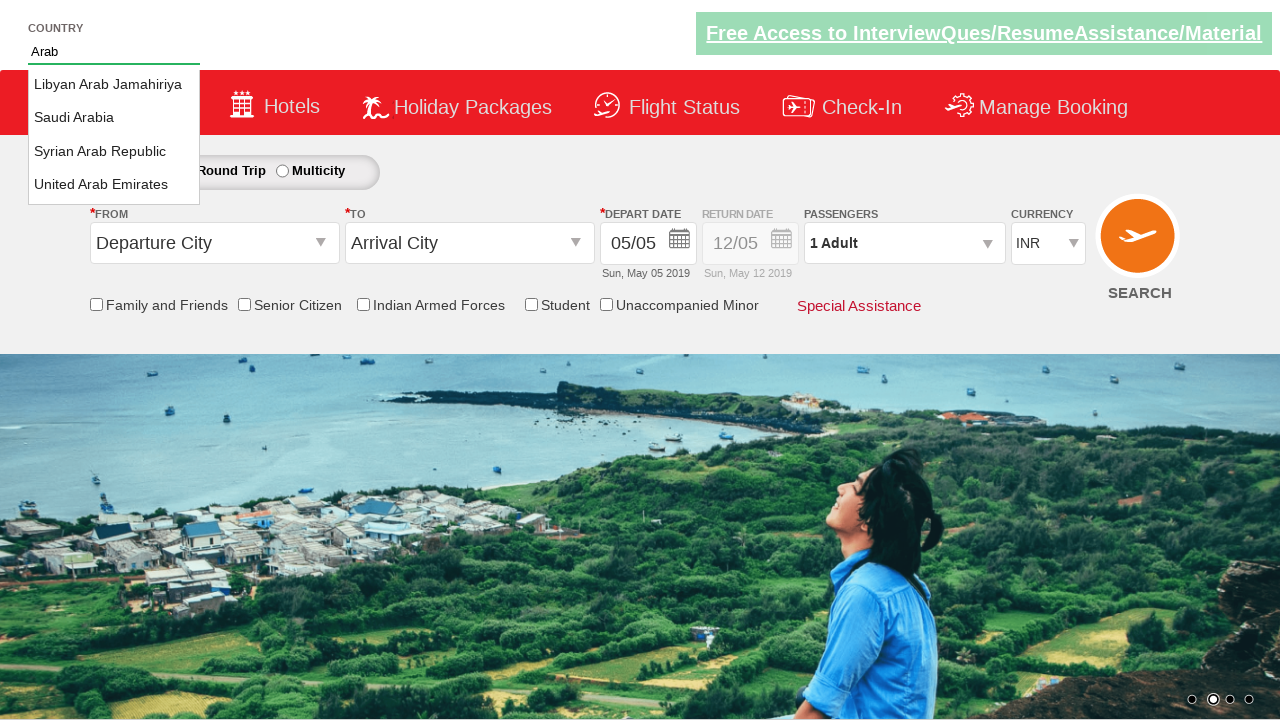

Selected 'United Arab Emirates' from auto-suggest dropdown at (114, 185) on li.ui-menu-item >> nth=3
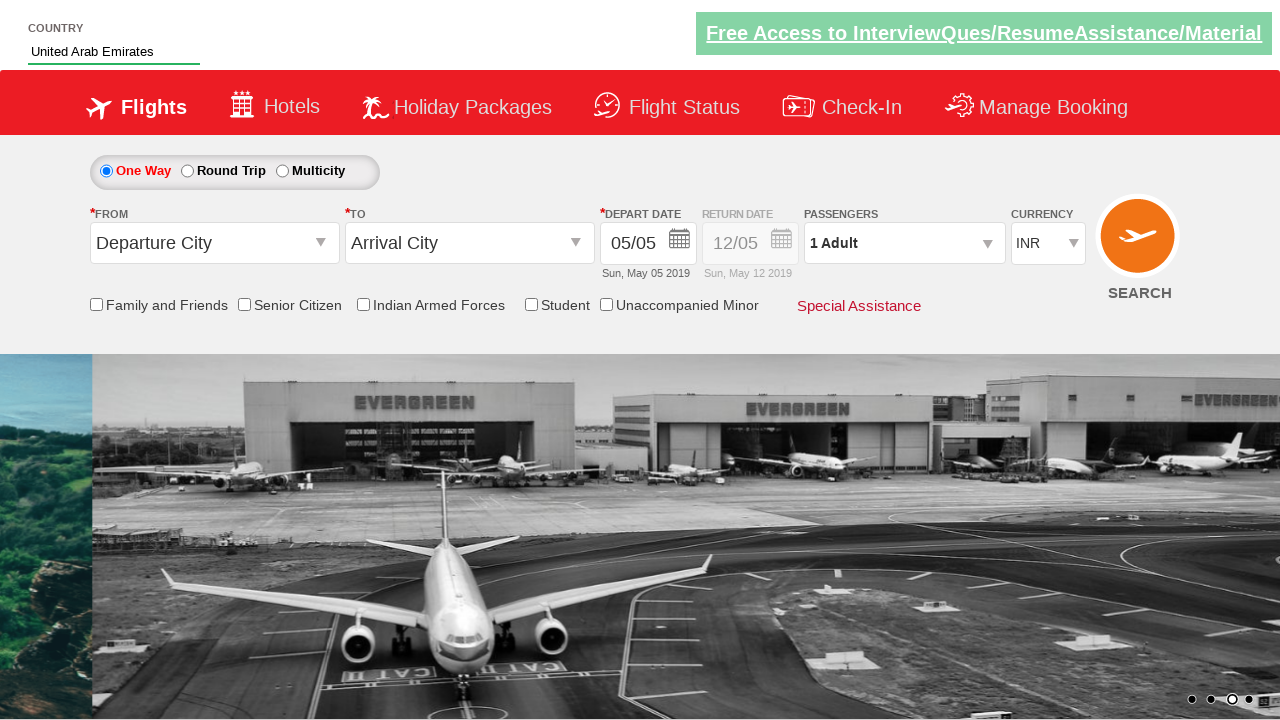

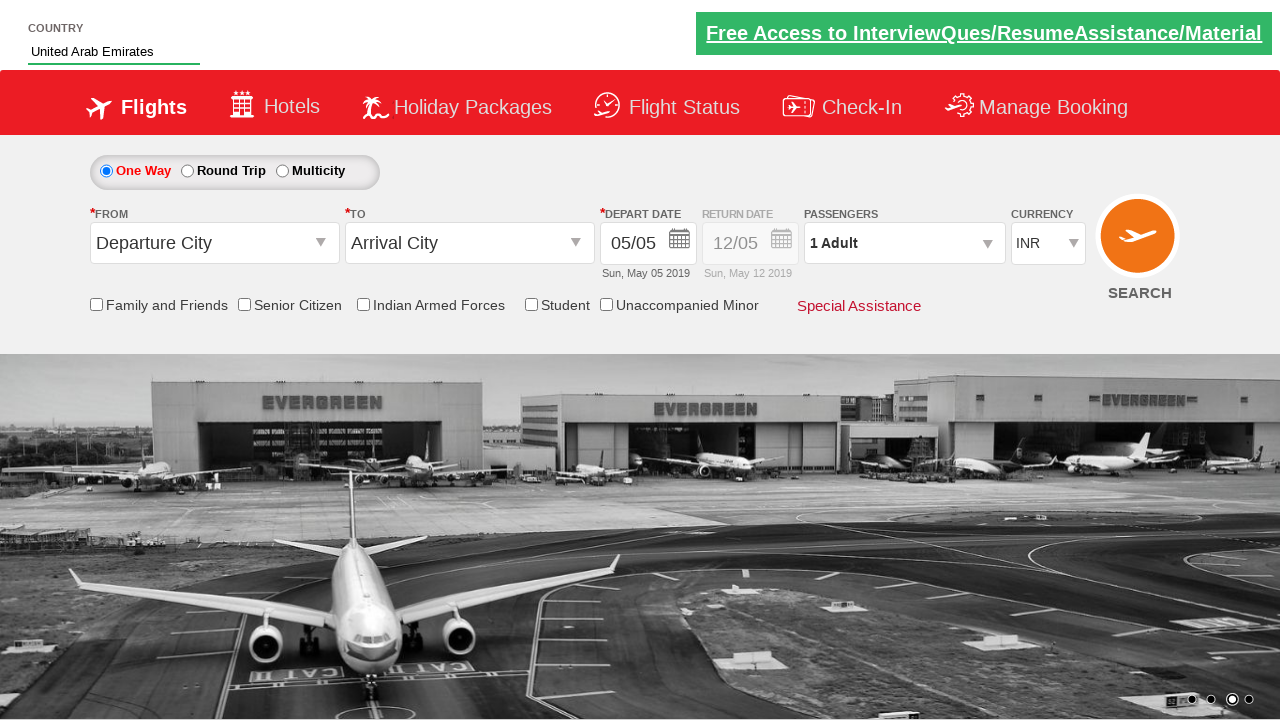